Navigates to Gmail and maximizes the browser window

Starting URL: http://www.gmail.com

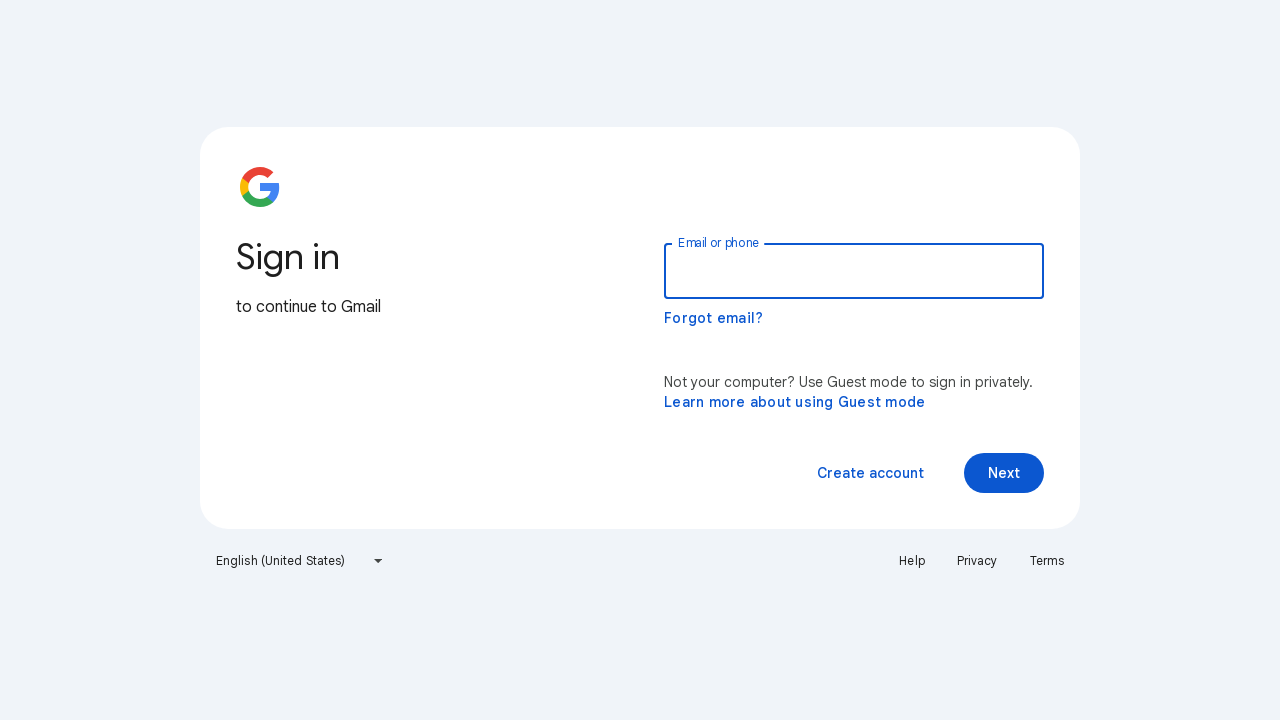

Navigated to Gmail homepage
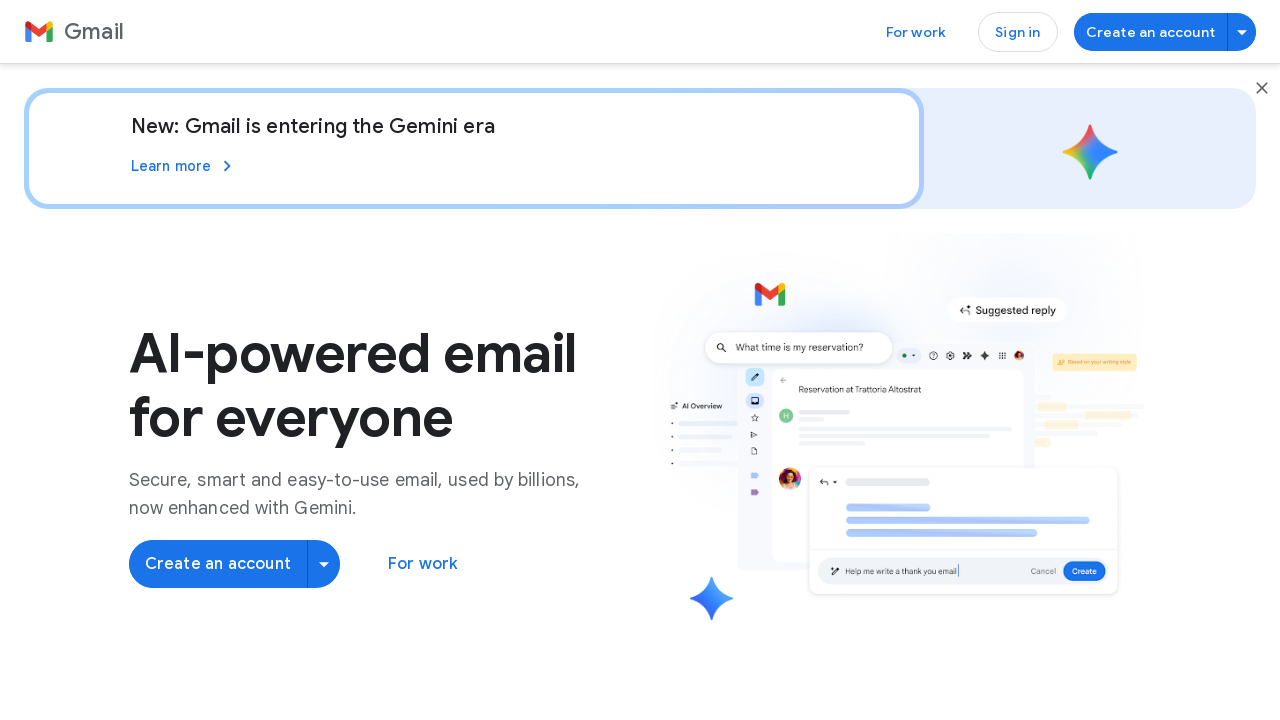

Maximized browser window to 1920x1080
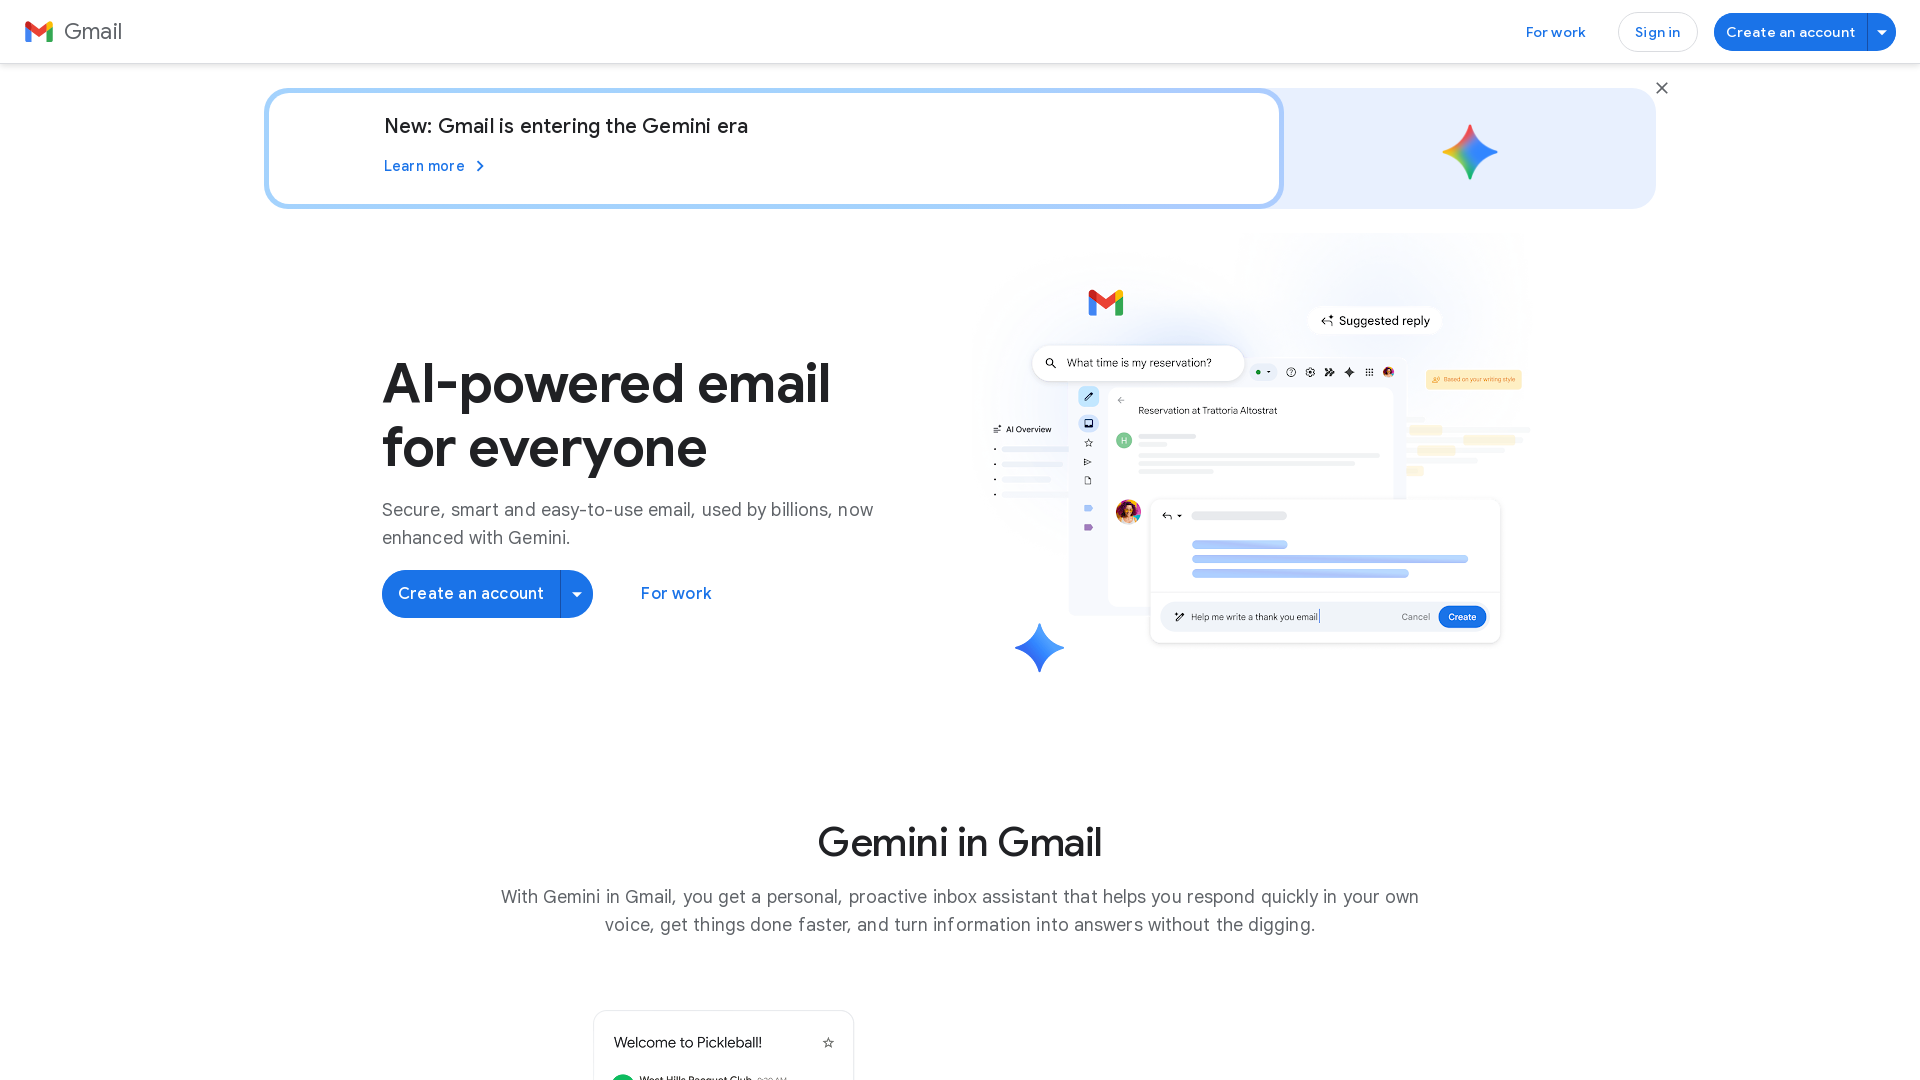

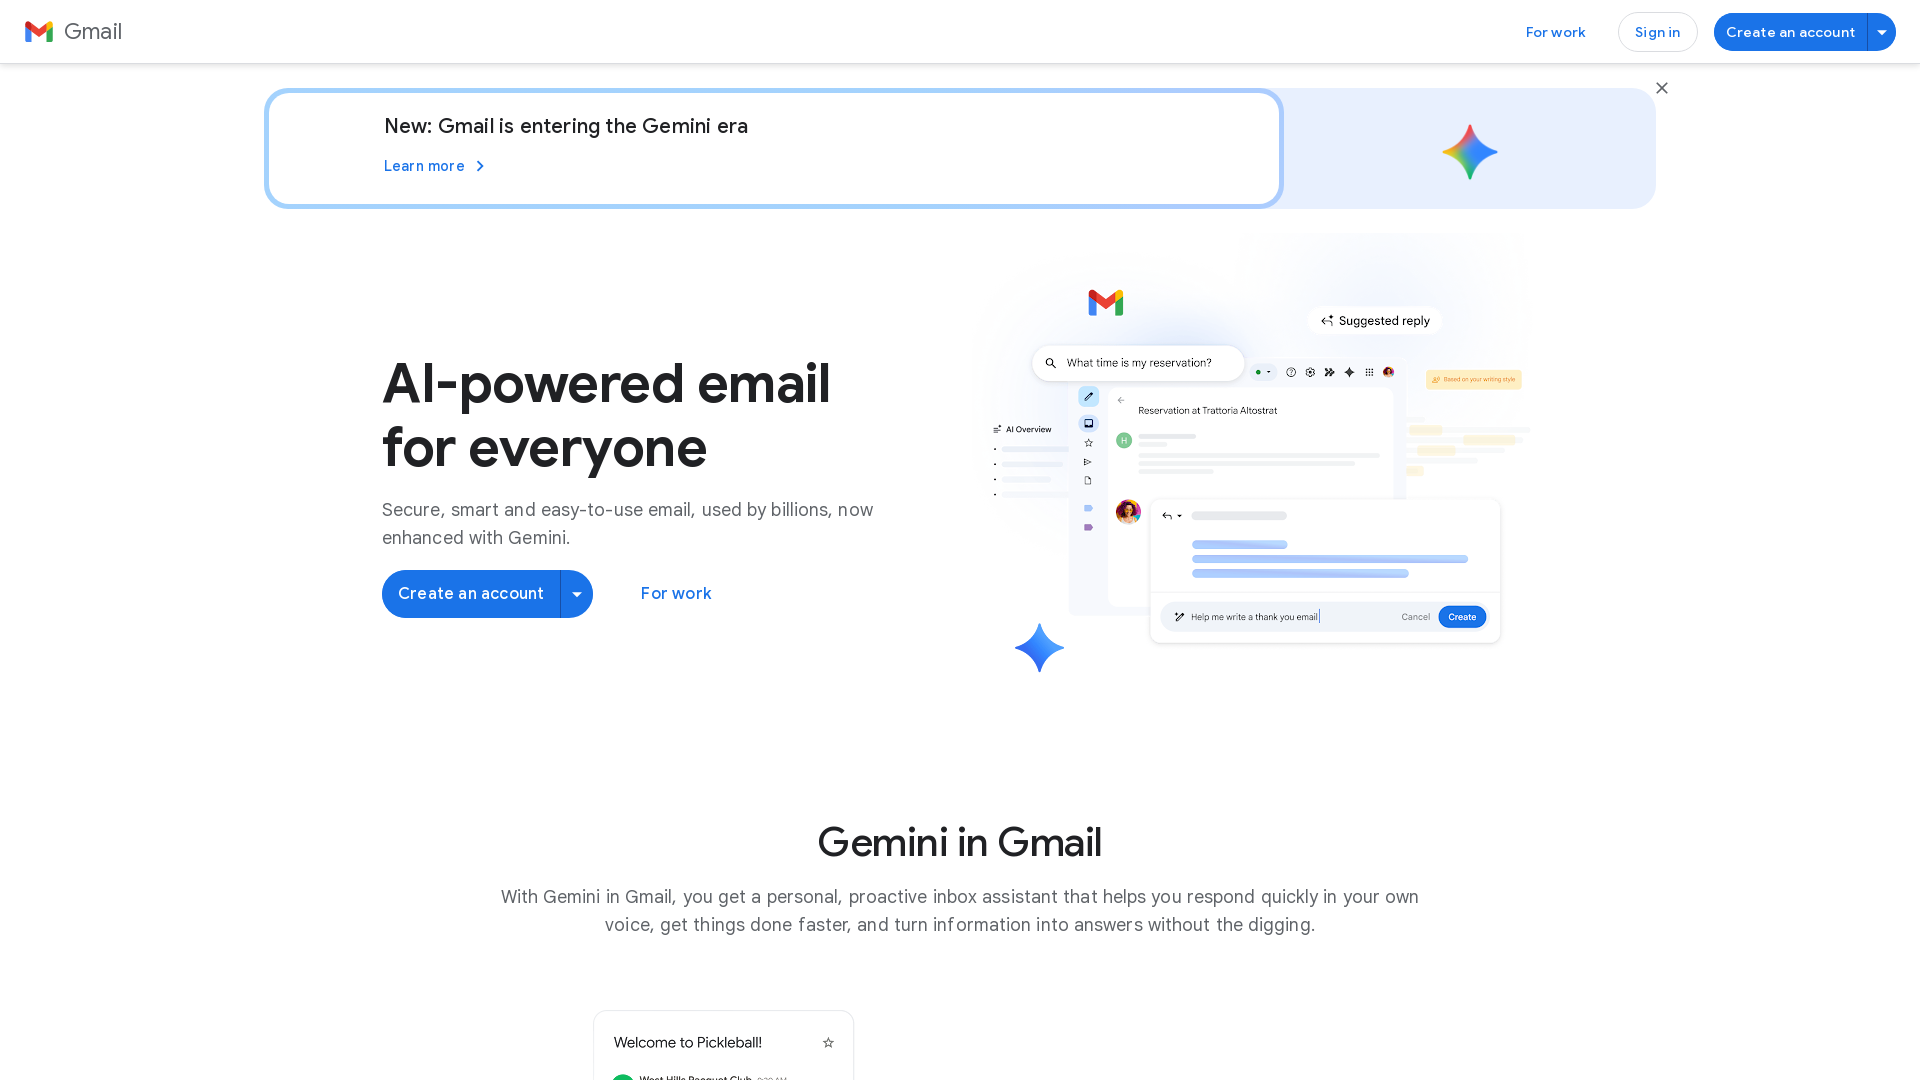